Navigates to Python.org homepage and interacts with the events widget to verify event information is displayed correctly

Starting URL: https://www.python.org/

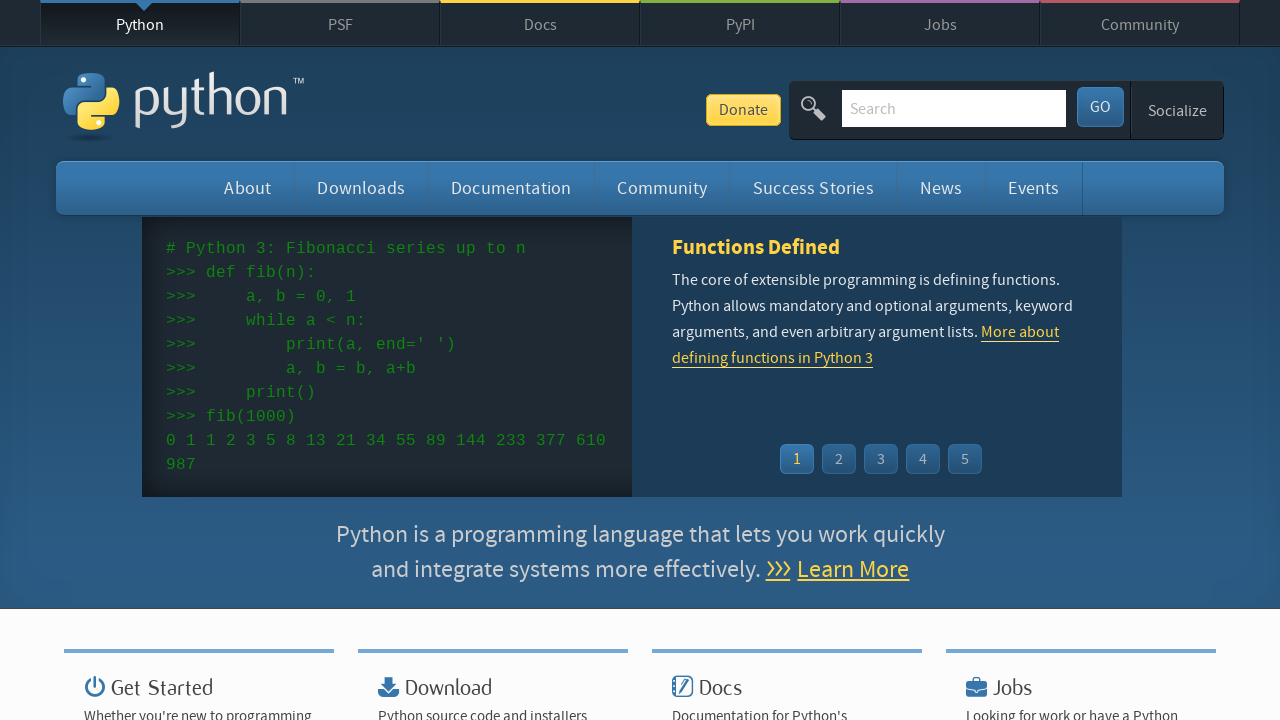

Waited for events widget to load
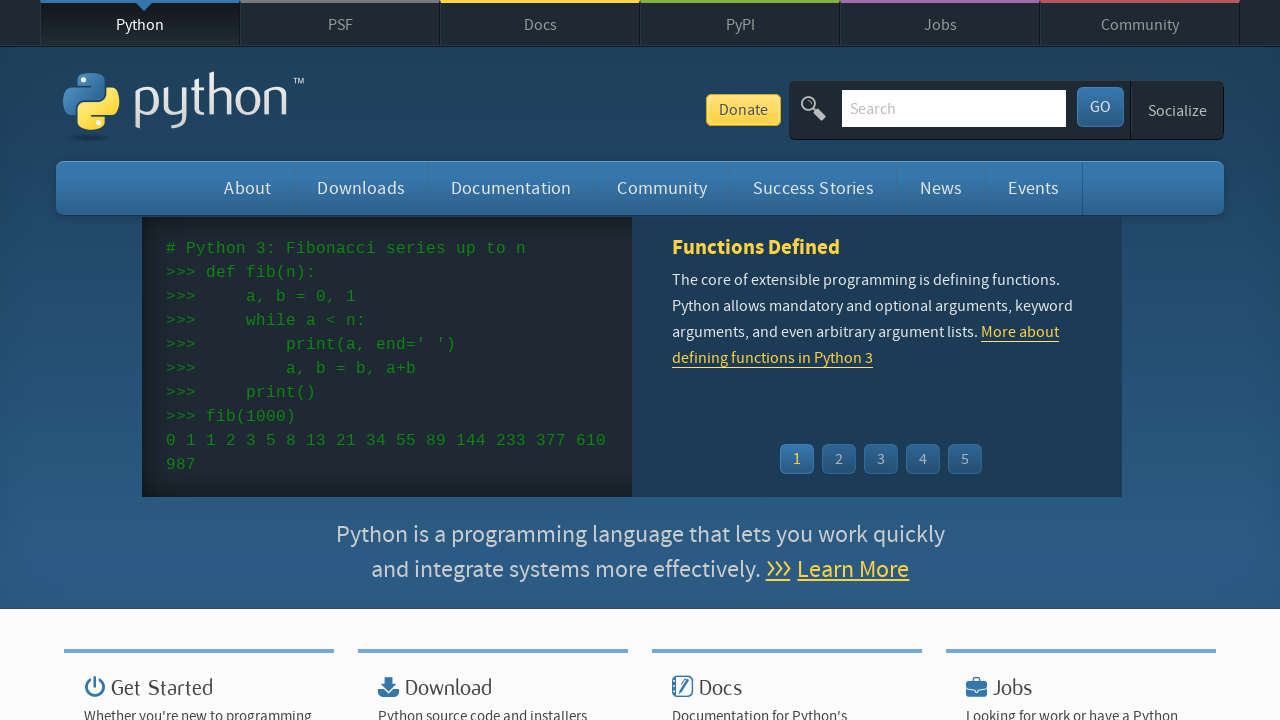

Retrieved all event time elements from the widget
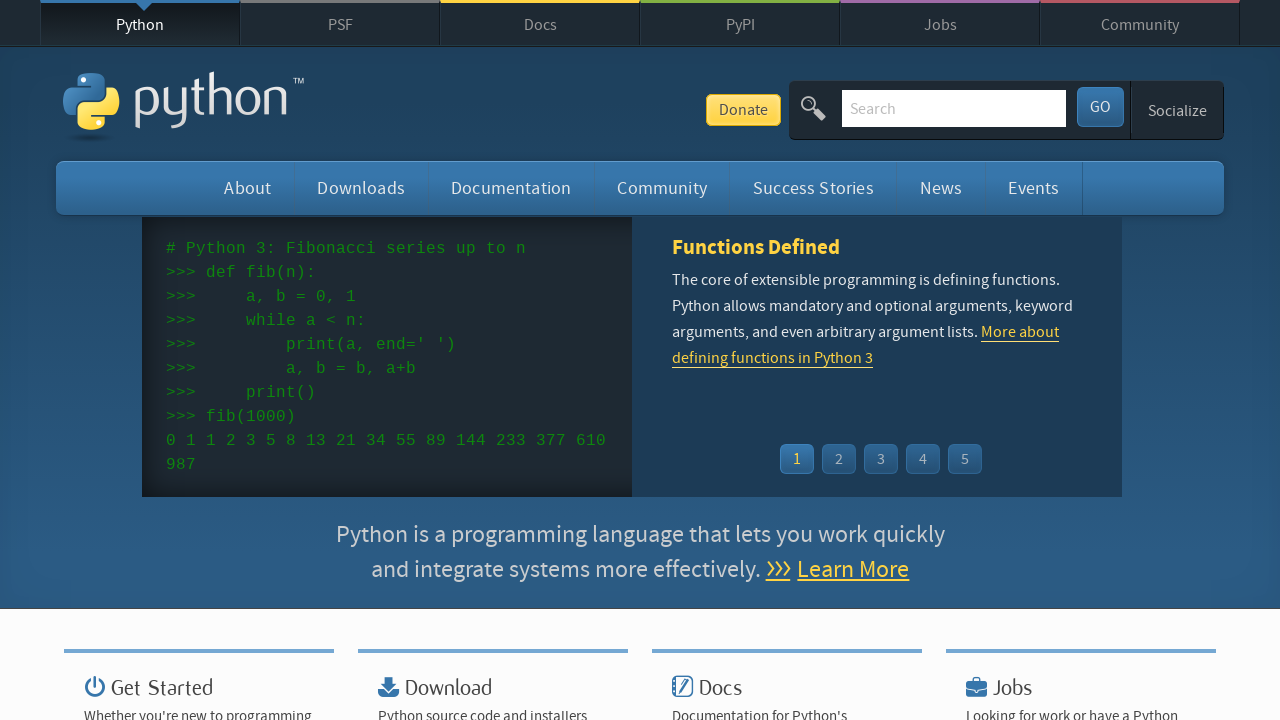

Retrieved all event location/name elements from the widget
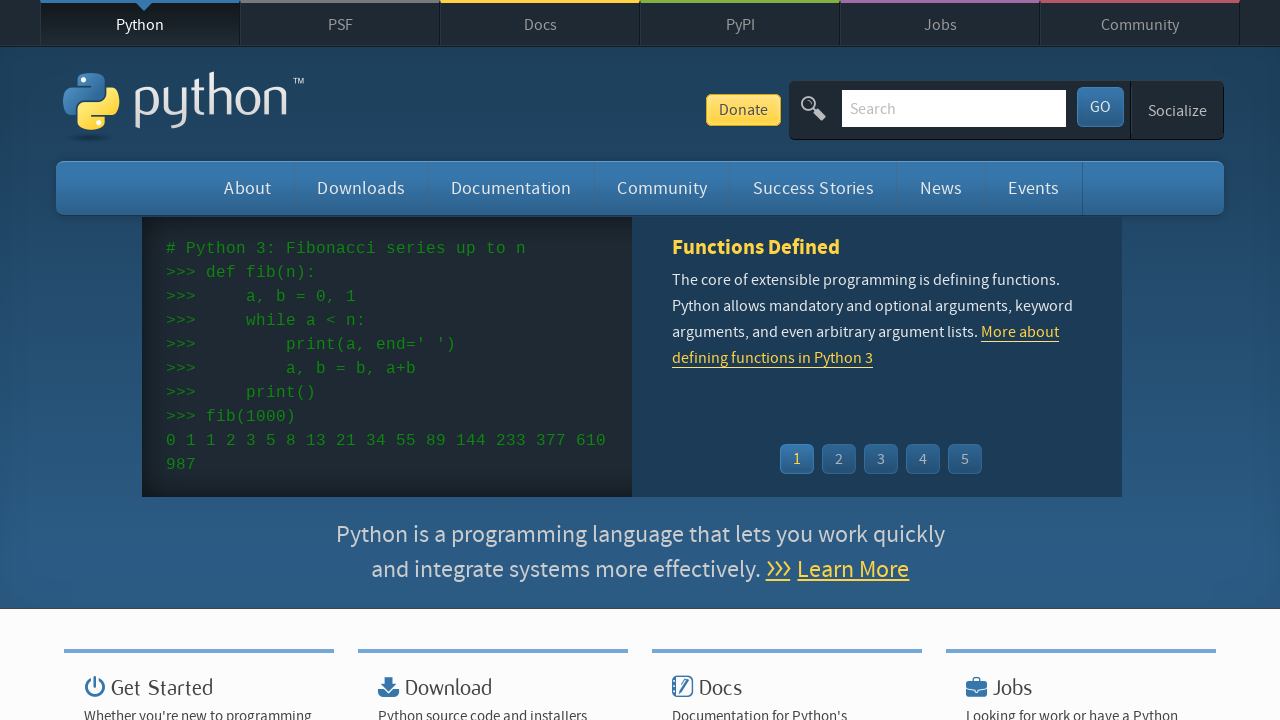

Verified that event time elements are present
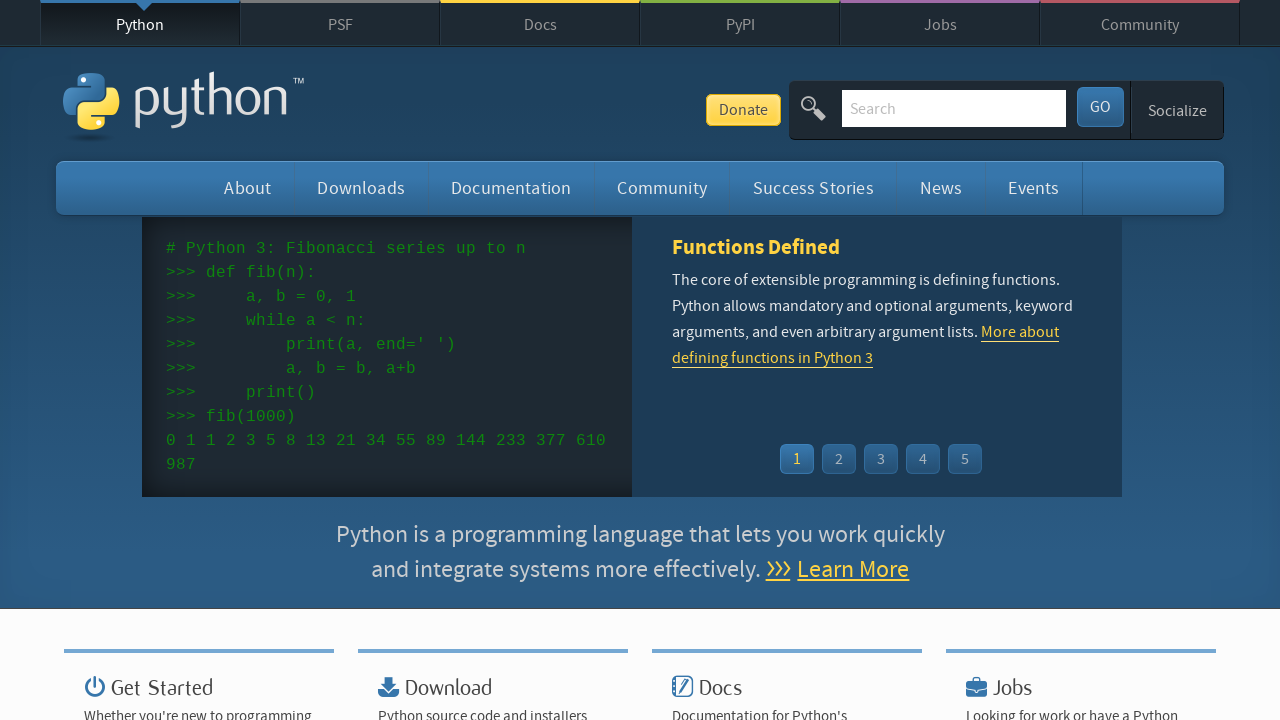

Verified that event location elements are present
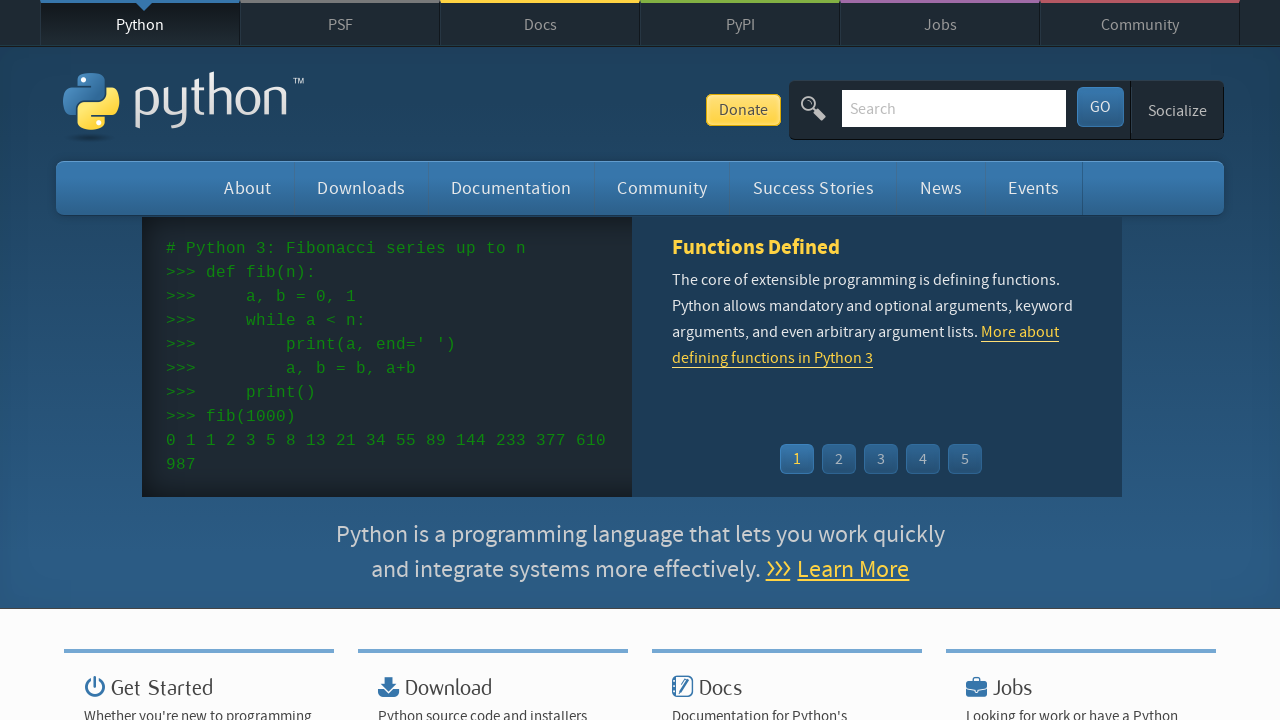

Retrieved datetime attribute from event time element
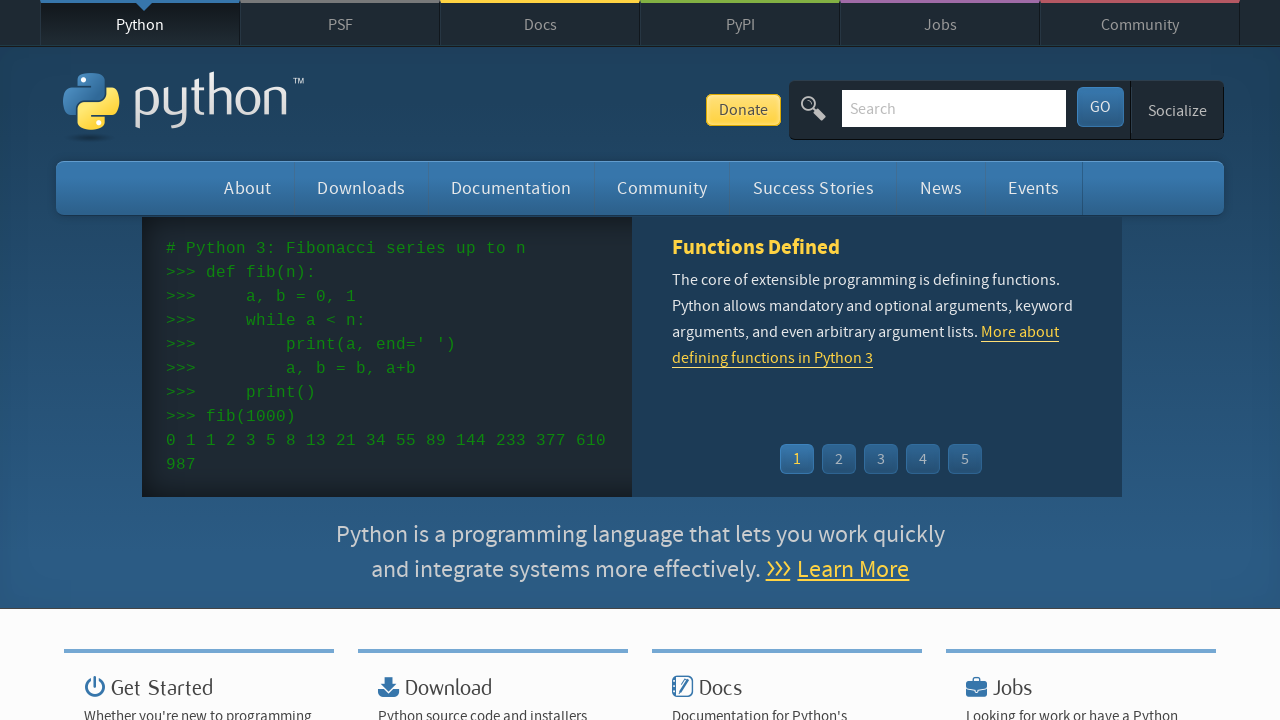

Verified event time has valid datetime attribute
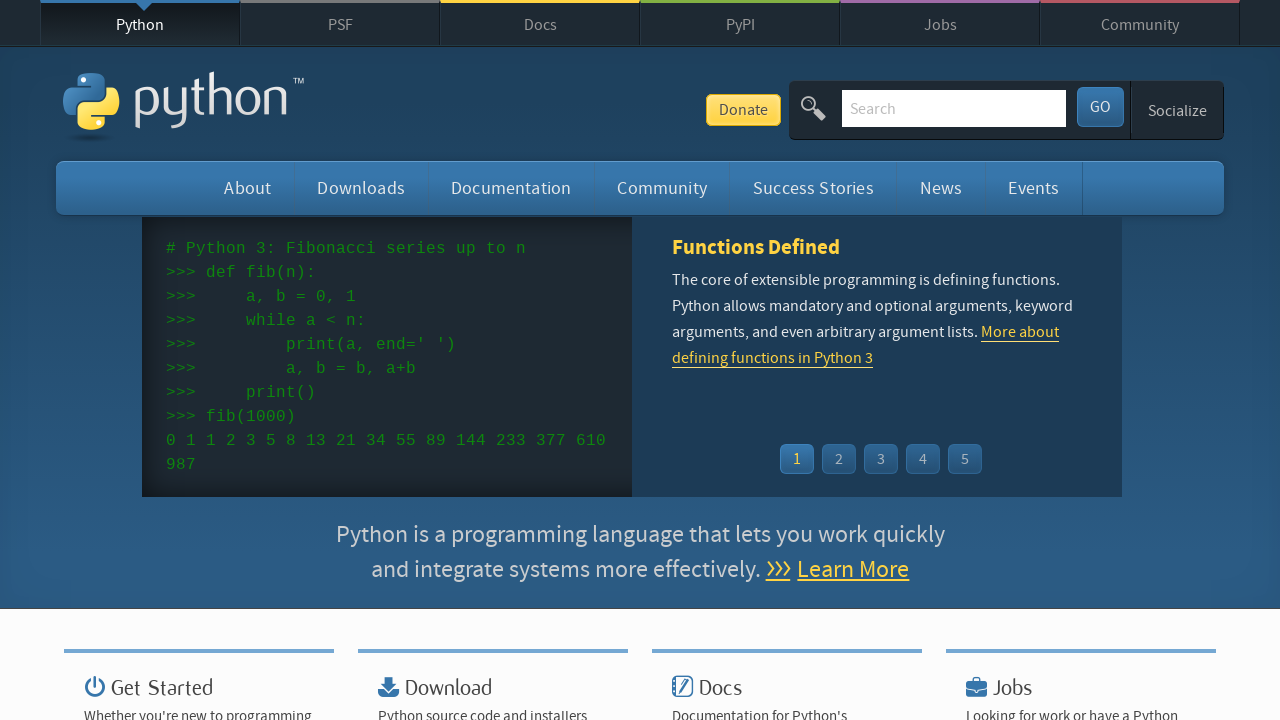

Retrieved datetime attribute from event time element
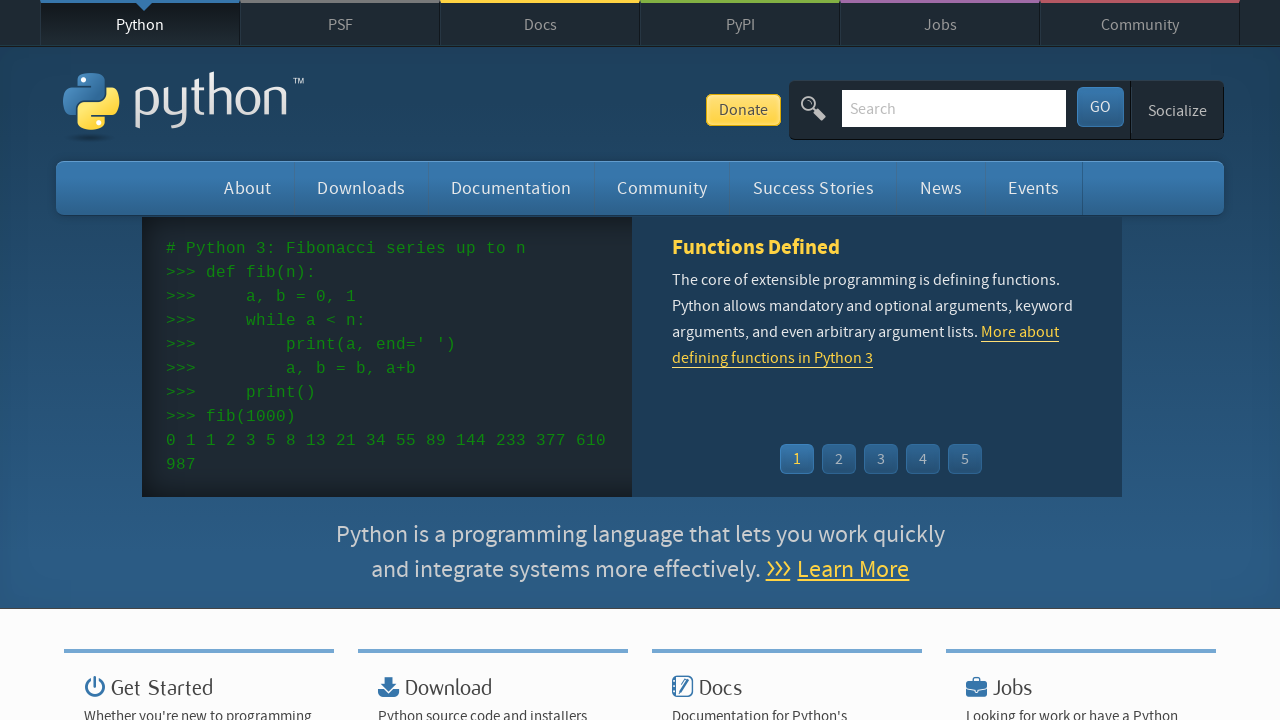

Verified event time has valid datetime attribute
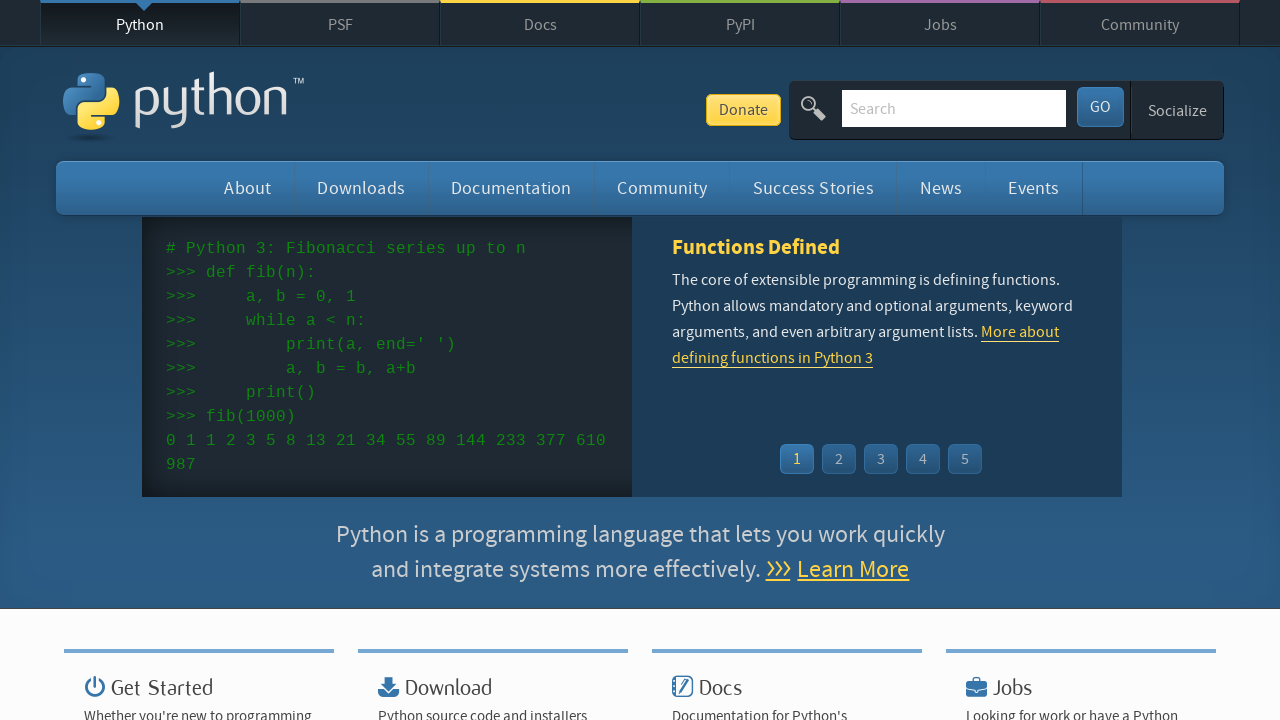

Retrieved datetime attribute from event time element
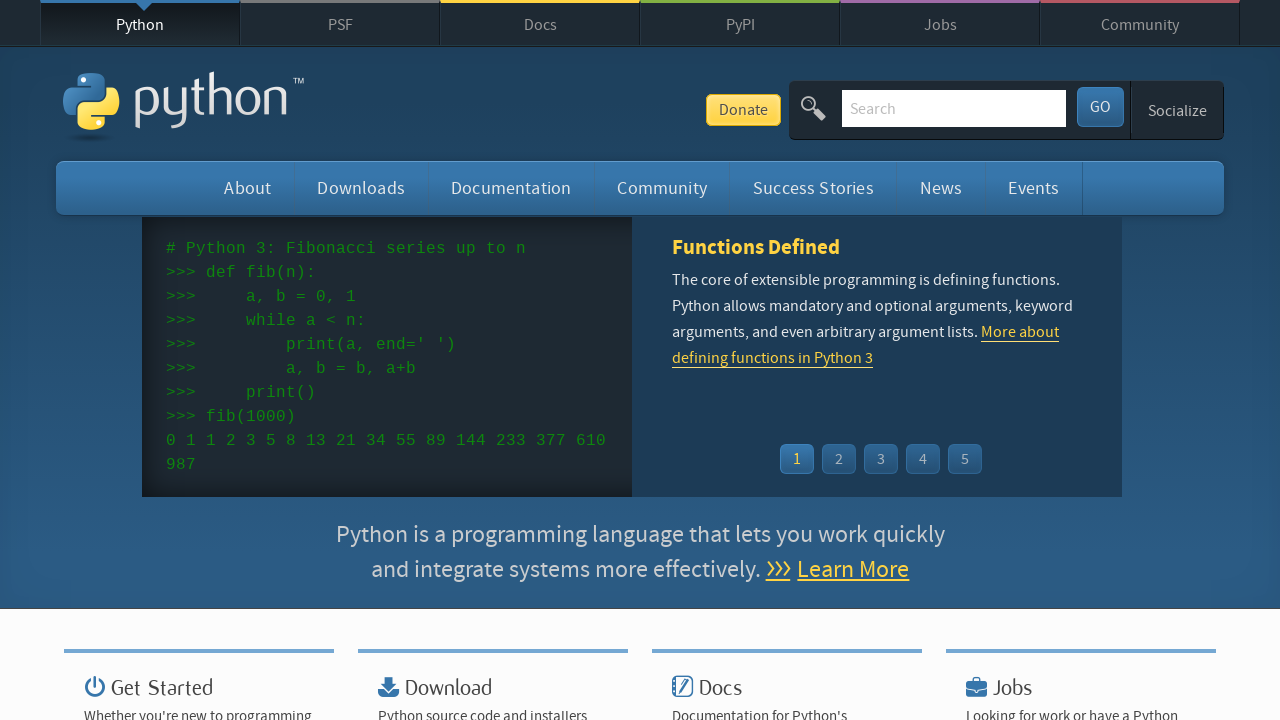

Verified event time has valid datetime attribute
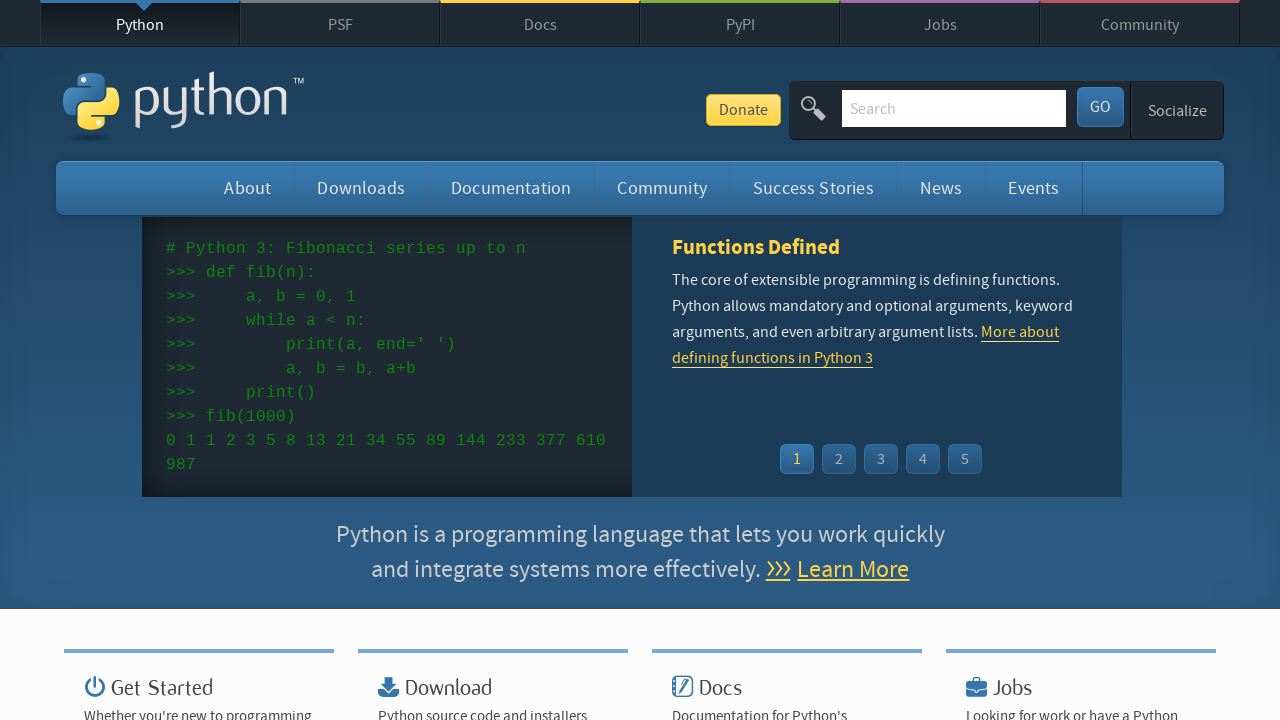

Retrieved datetime attribute from event time element
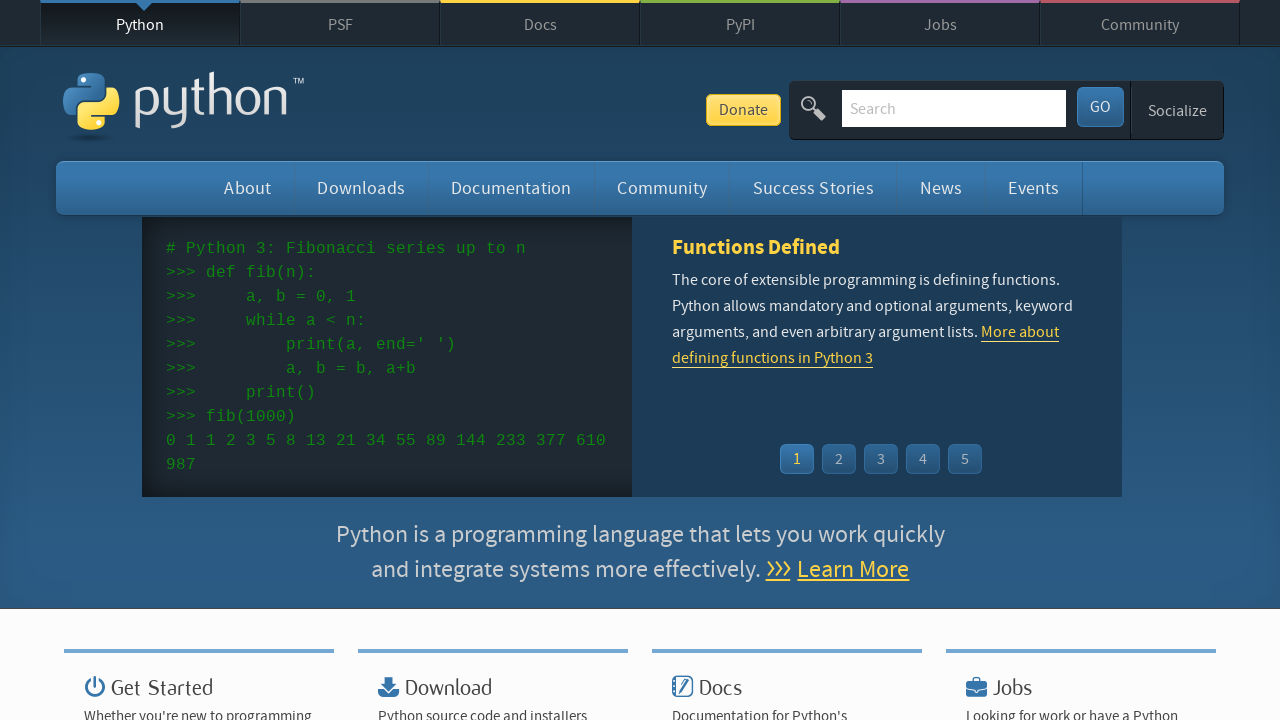

Verified event time has valid datetime attribute
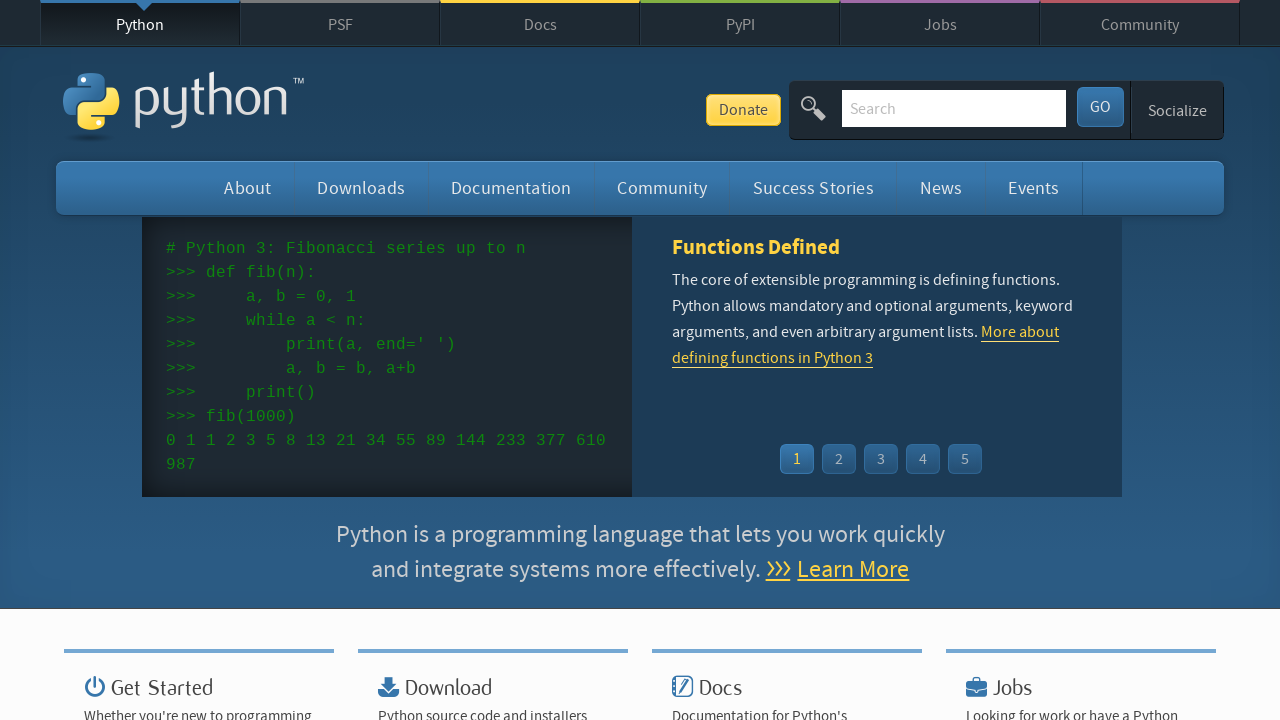

Retrieved datetime attribute from event time element
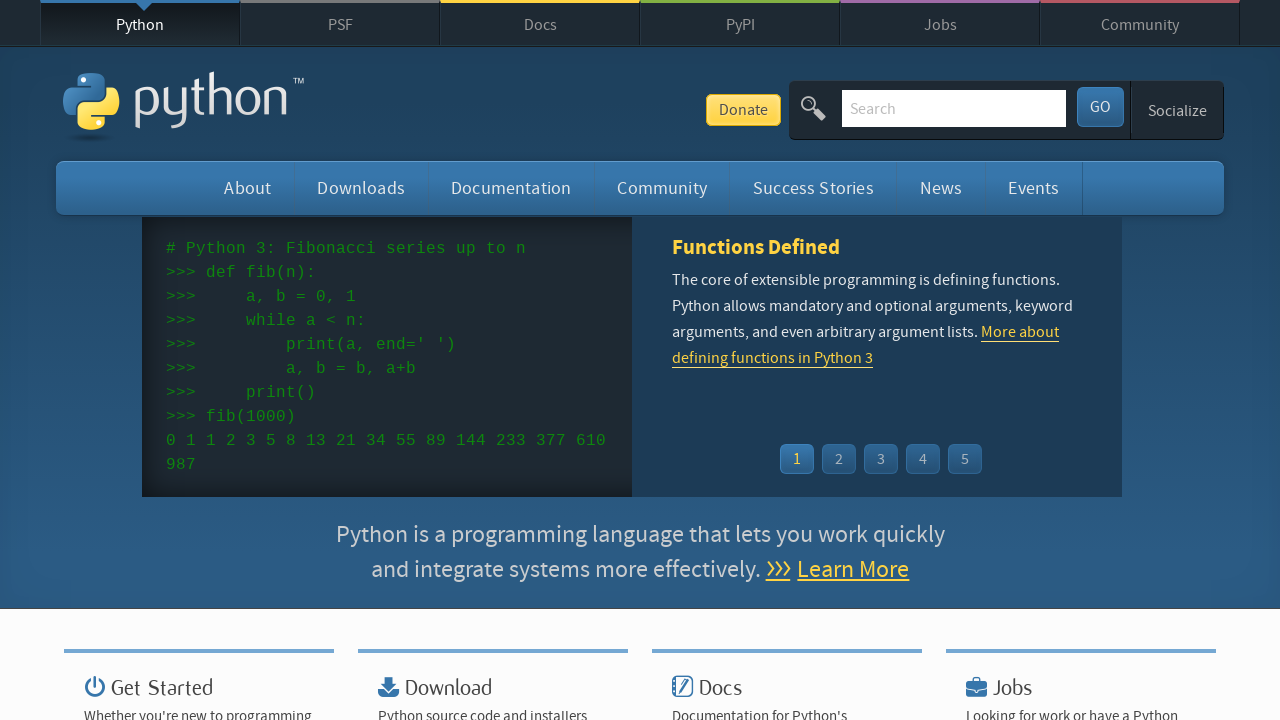

Verified event time has valid datetime attribute
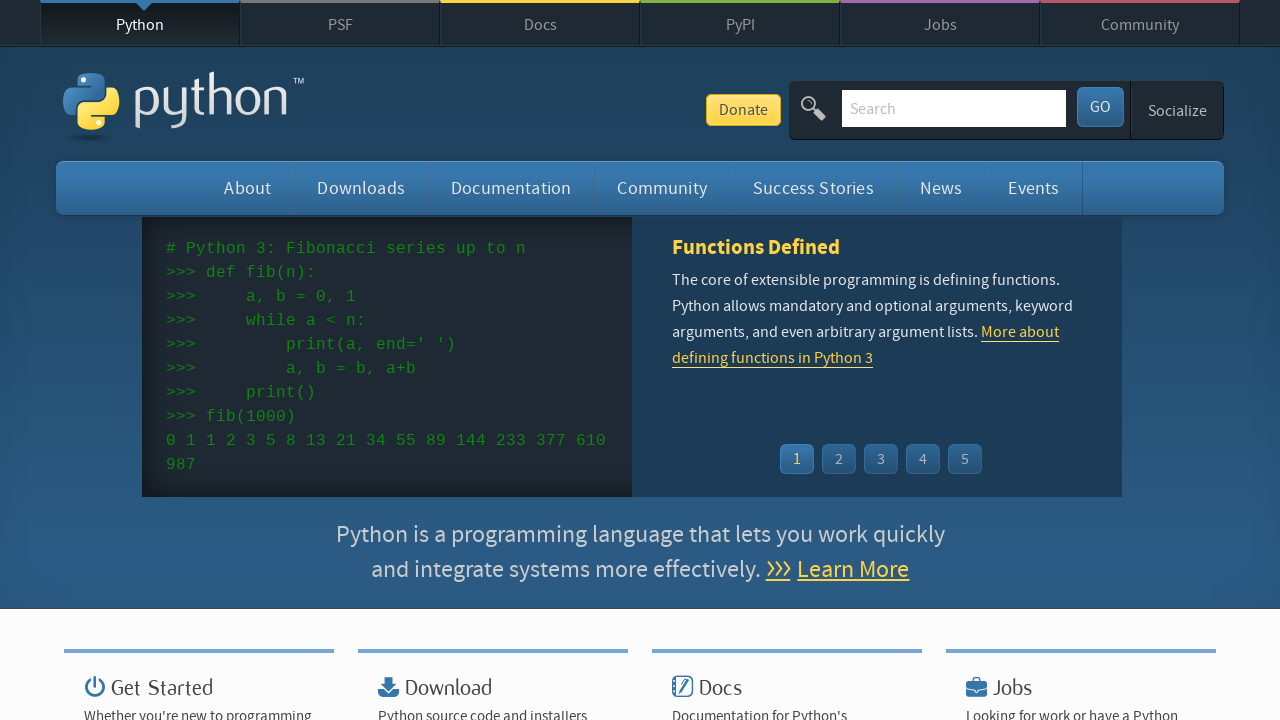

Retrieved text content from event location element
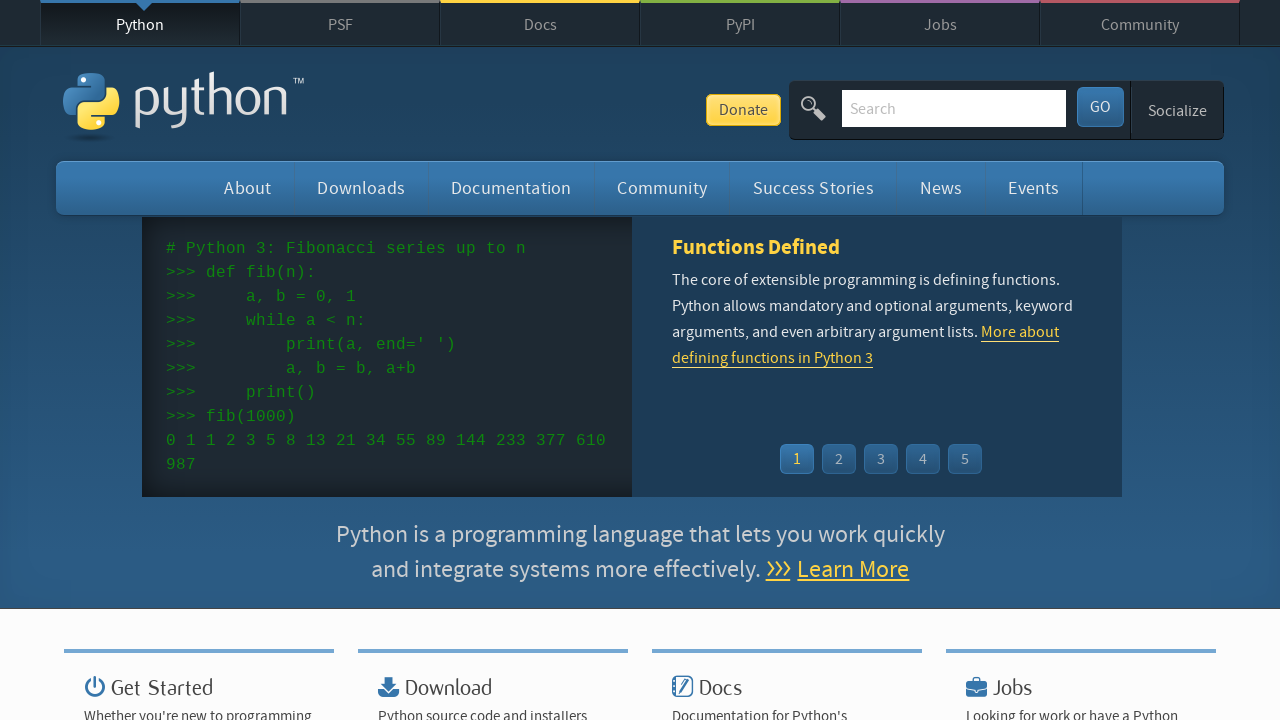

Verified event location has non-empty text content
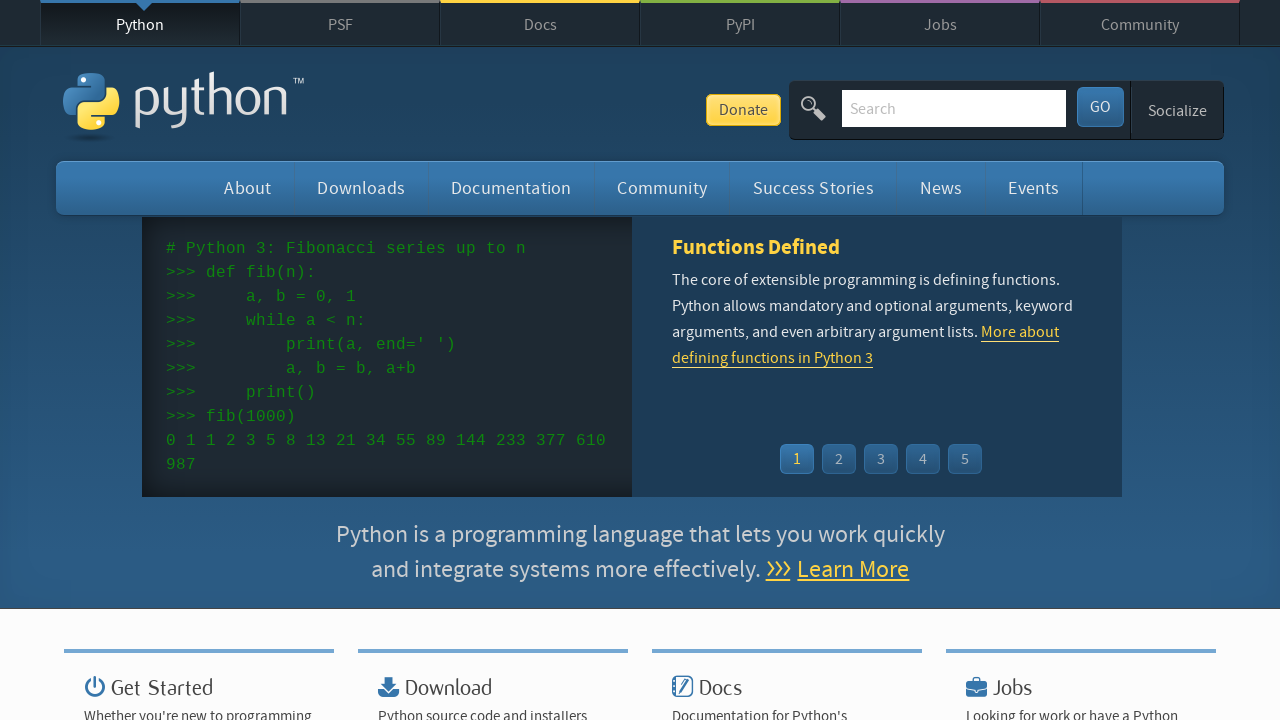

Retrieved text content from event location element
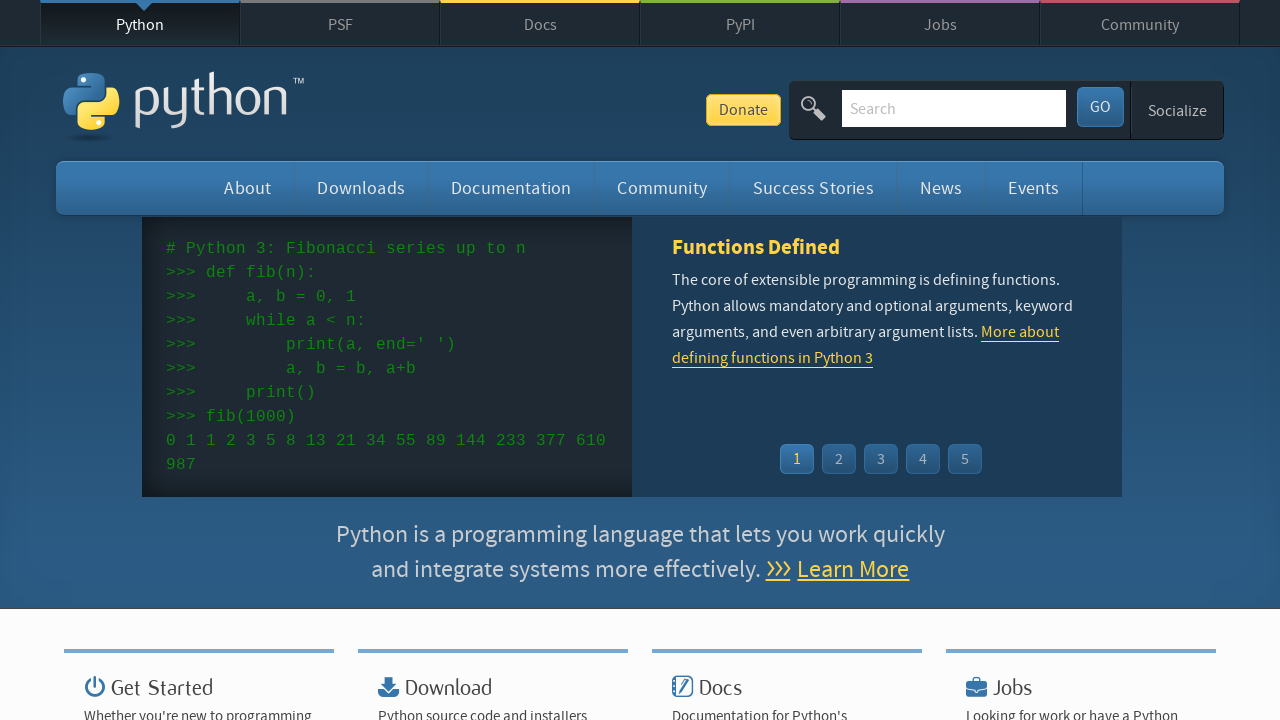

Verified event location has non-empty text content
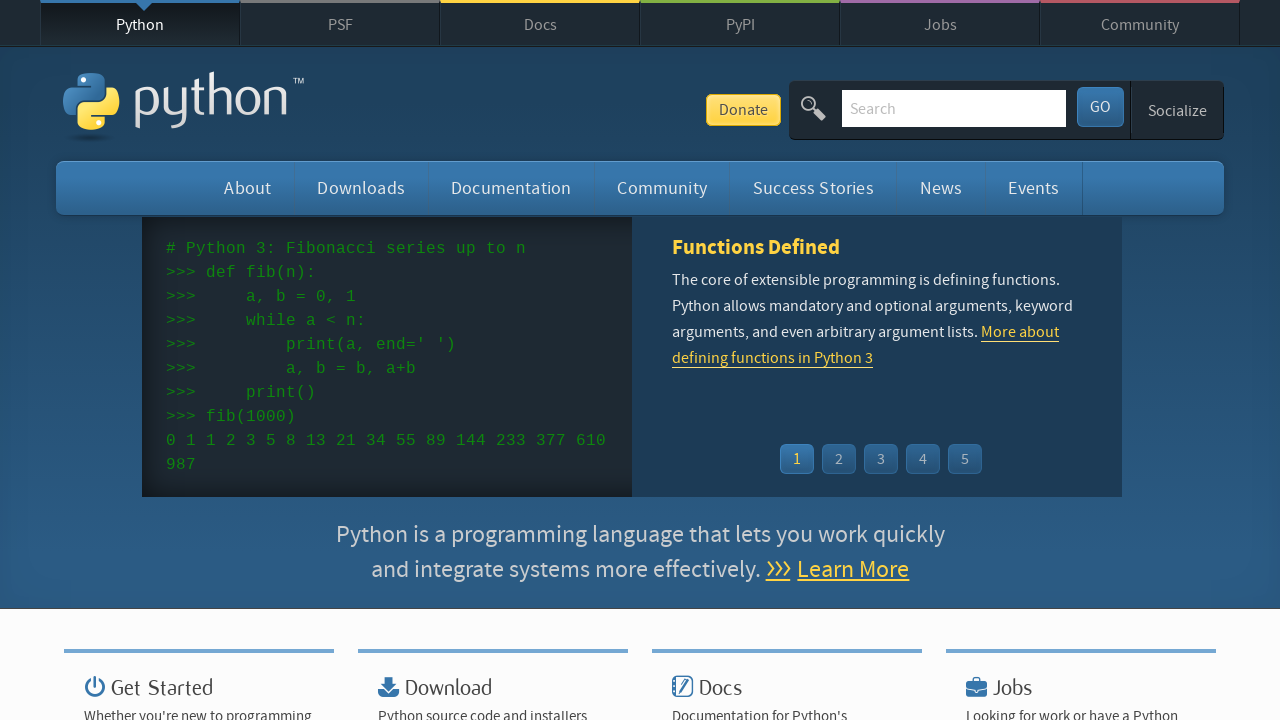

Retrieved text content from event location element
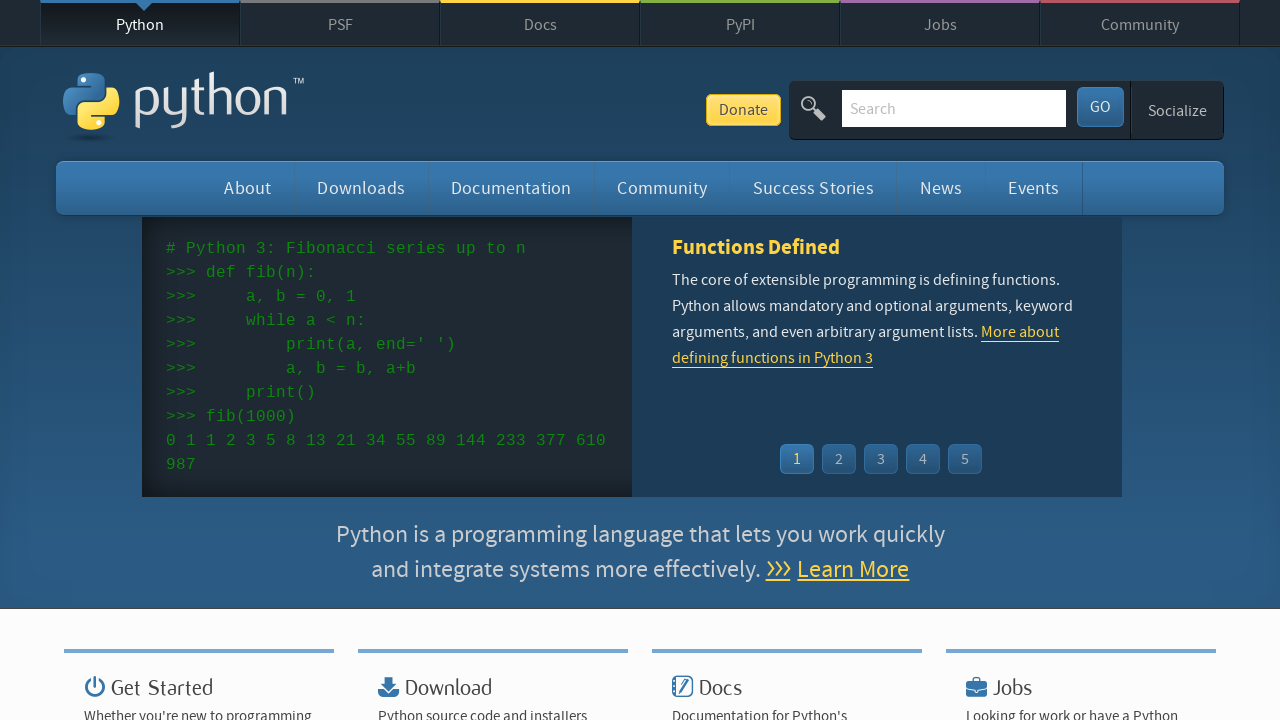

Verified event location has non-empty text content
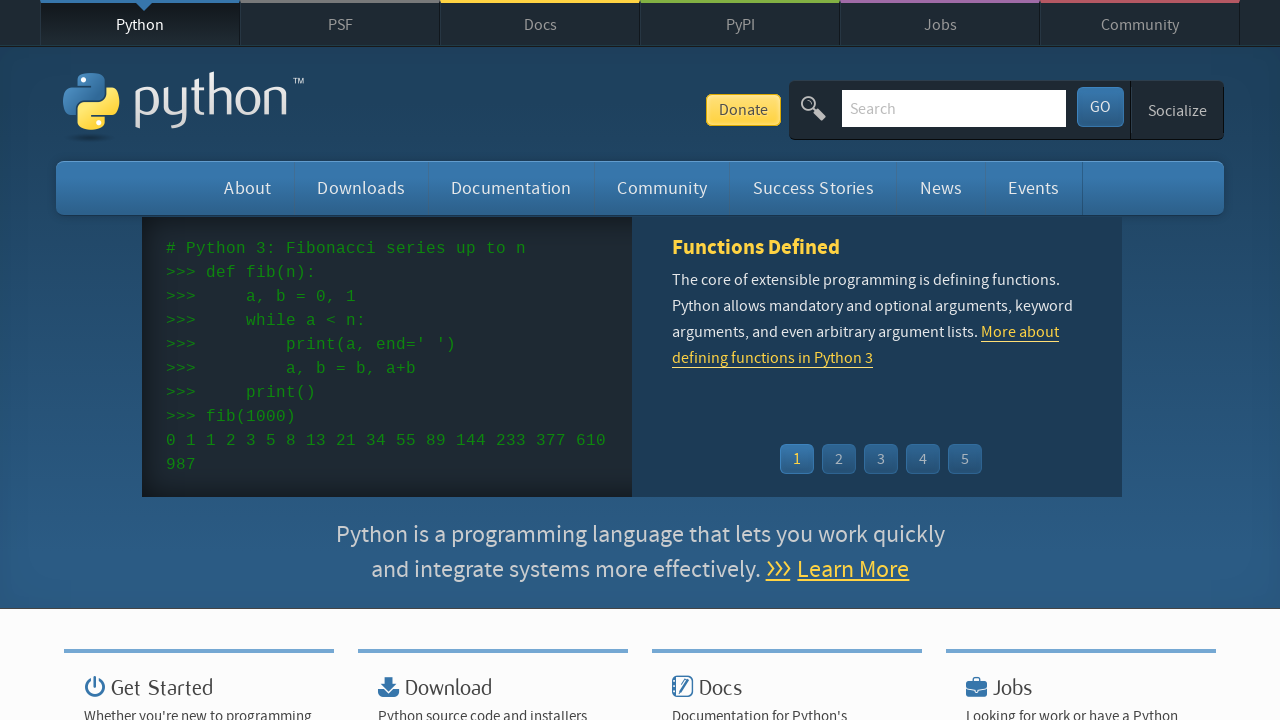

Retrieved text content from event location element
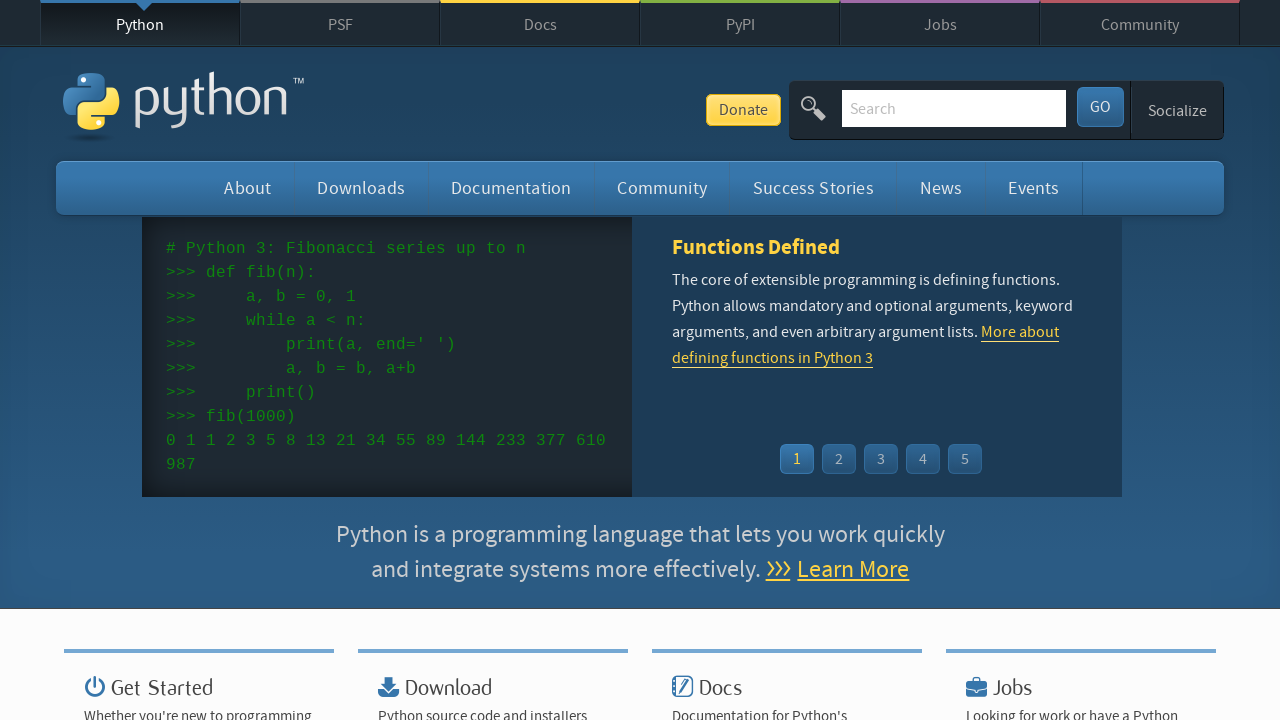

Verified event location has non-empty text content
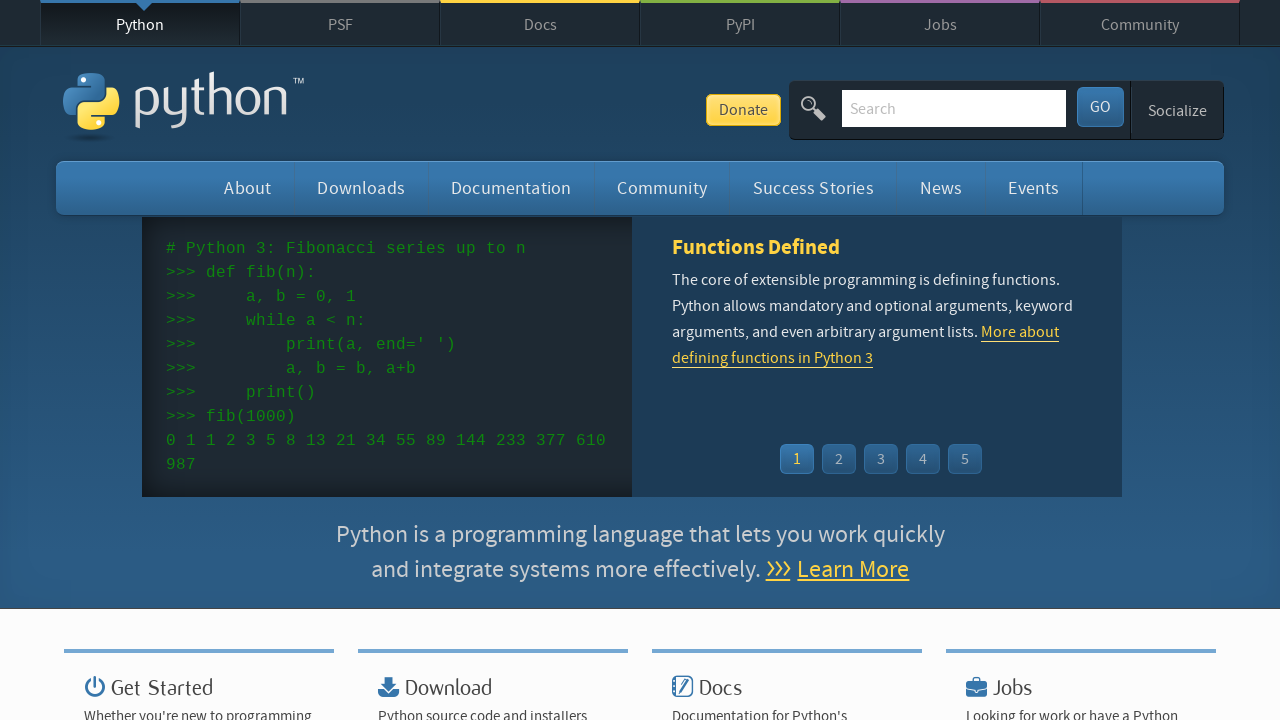

Retrieved text content from event location element
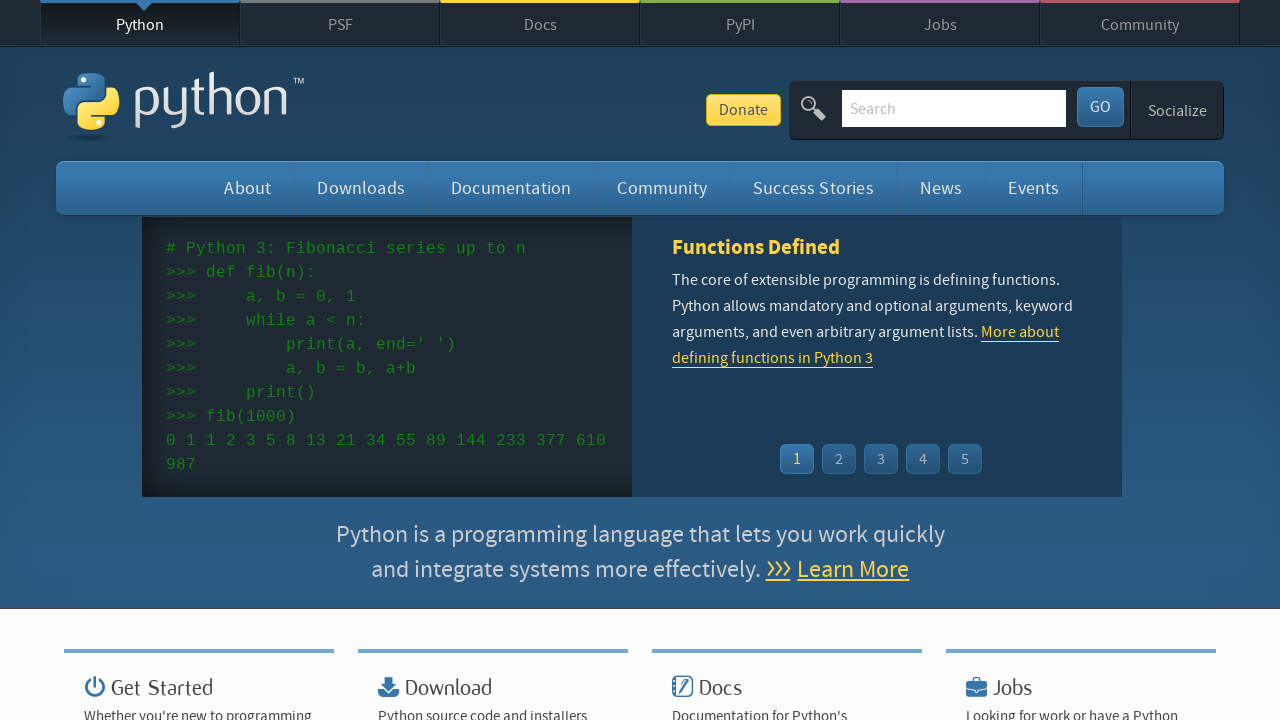

Verified event location has non-empty text content
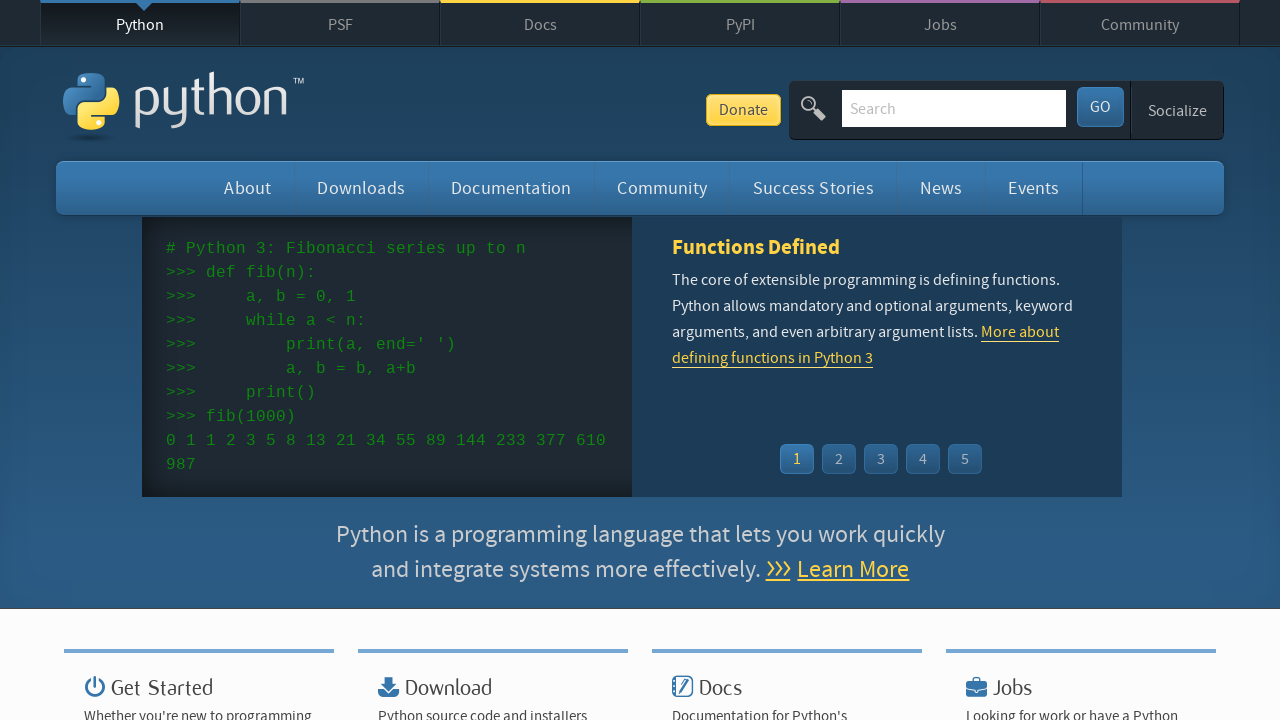

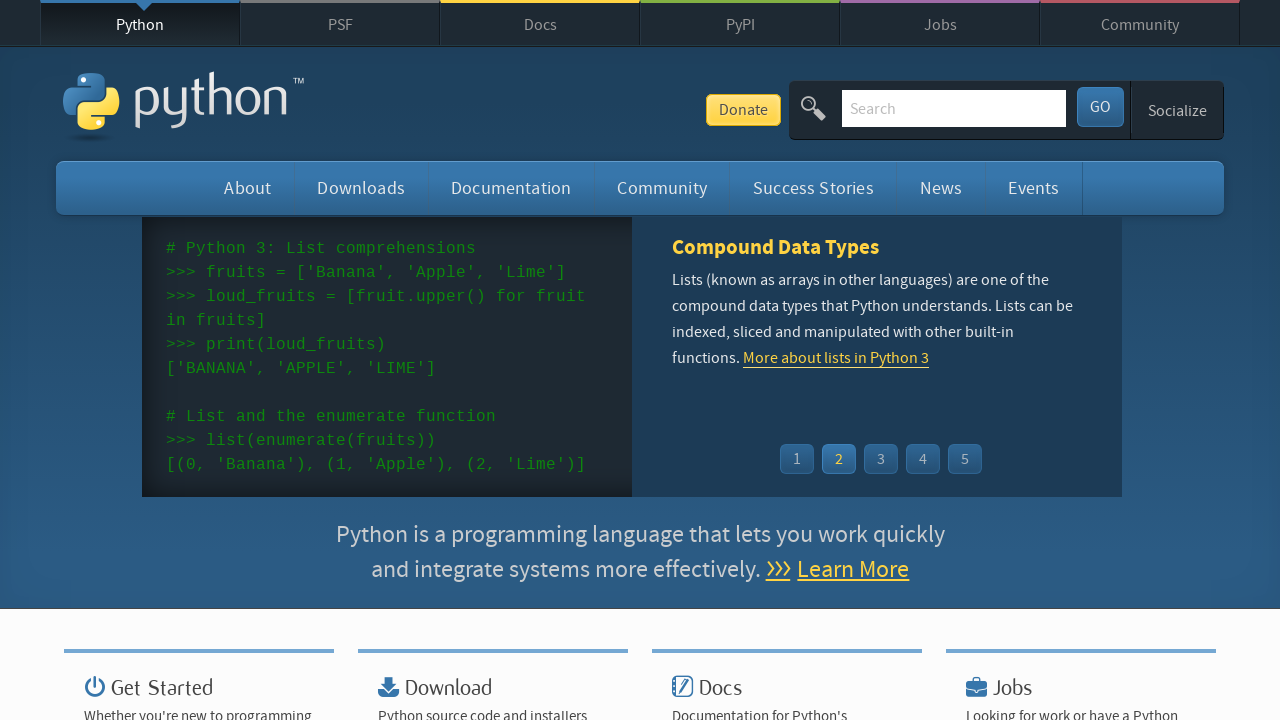